Tests simple dropdown selection by scrolling to and selecting "United Kingdom" from a country dropdown

Starting URL: https://testautomationpractice.blogspot.com/

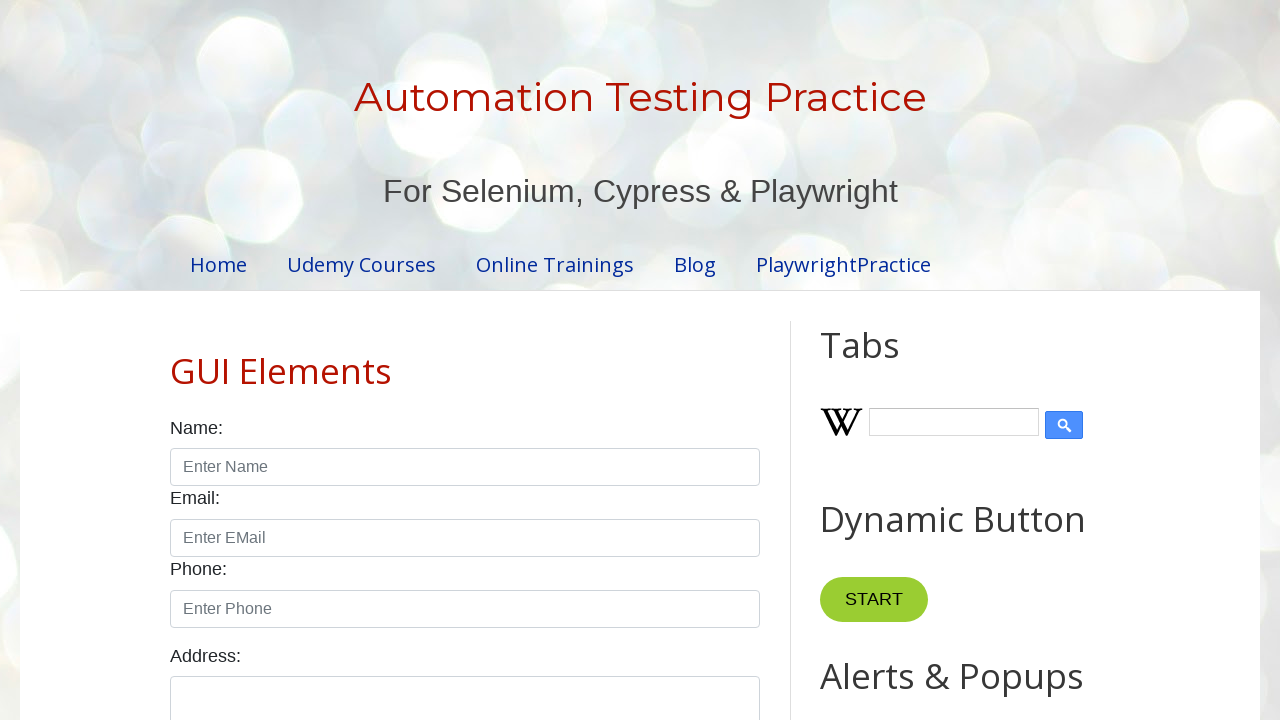

Scrolled country dropdown into view
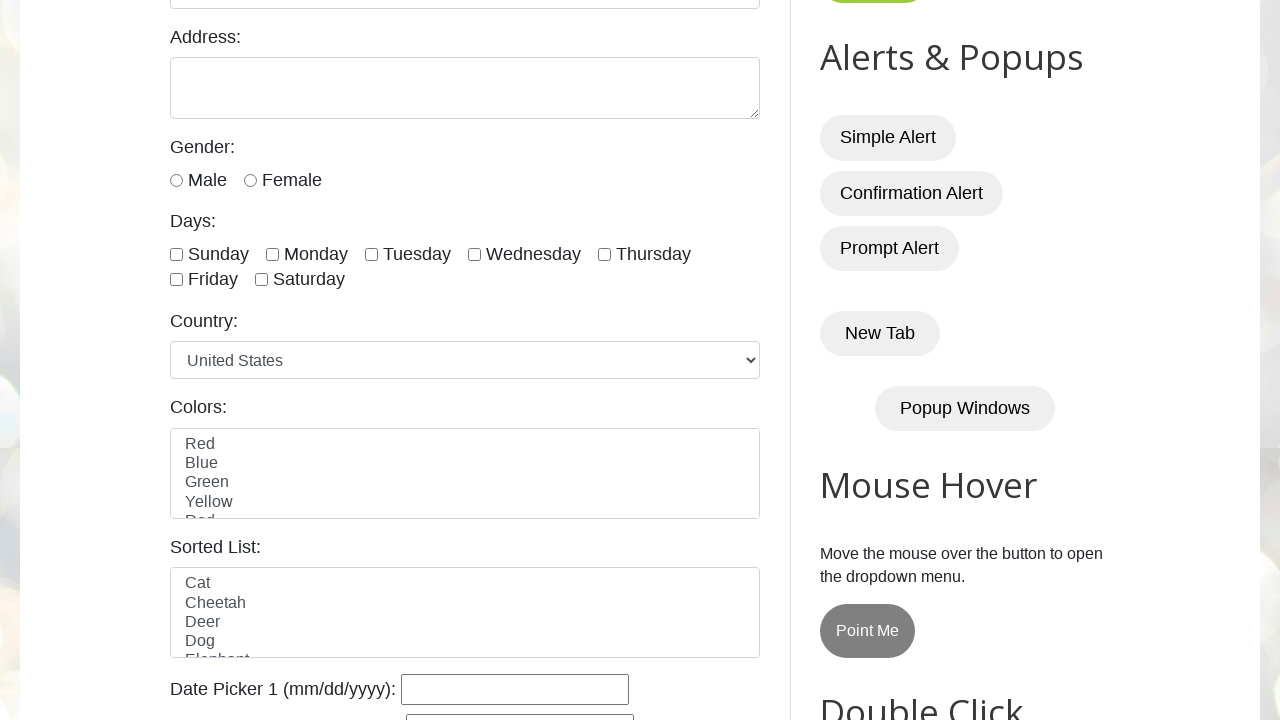

Selected 'United Kingdom' from country dropdown on #country
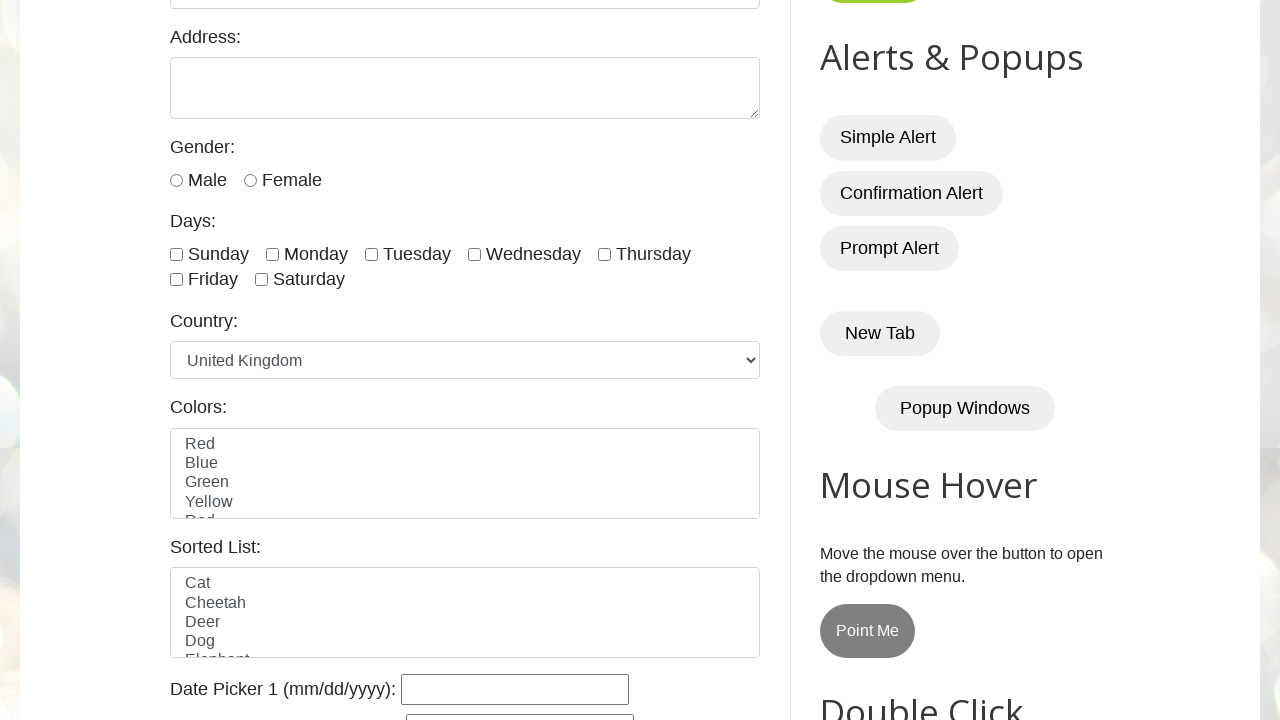

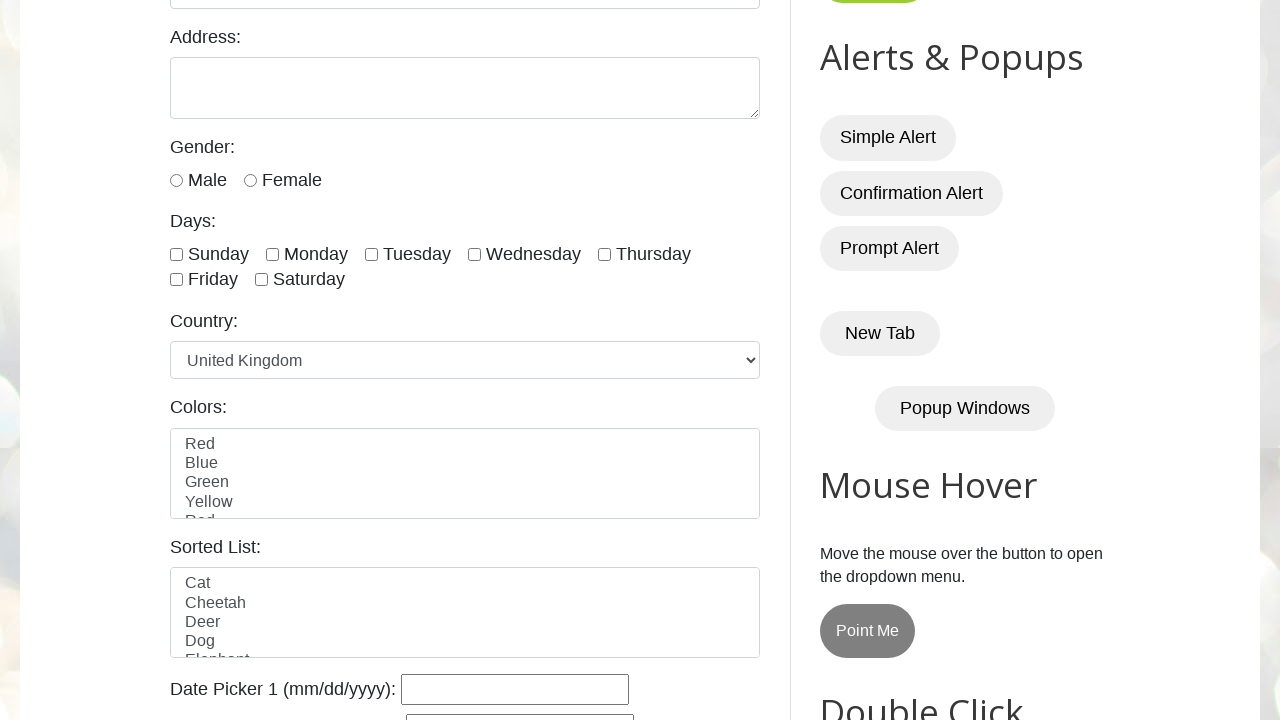